Verifies that the label elements on the login form display "Username" and "Password" text

Starting URL: https://the-internet.herokuapp.com/

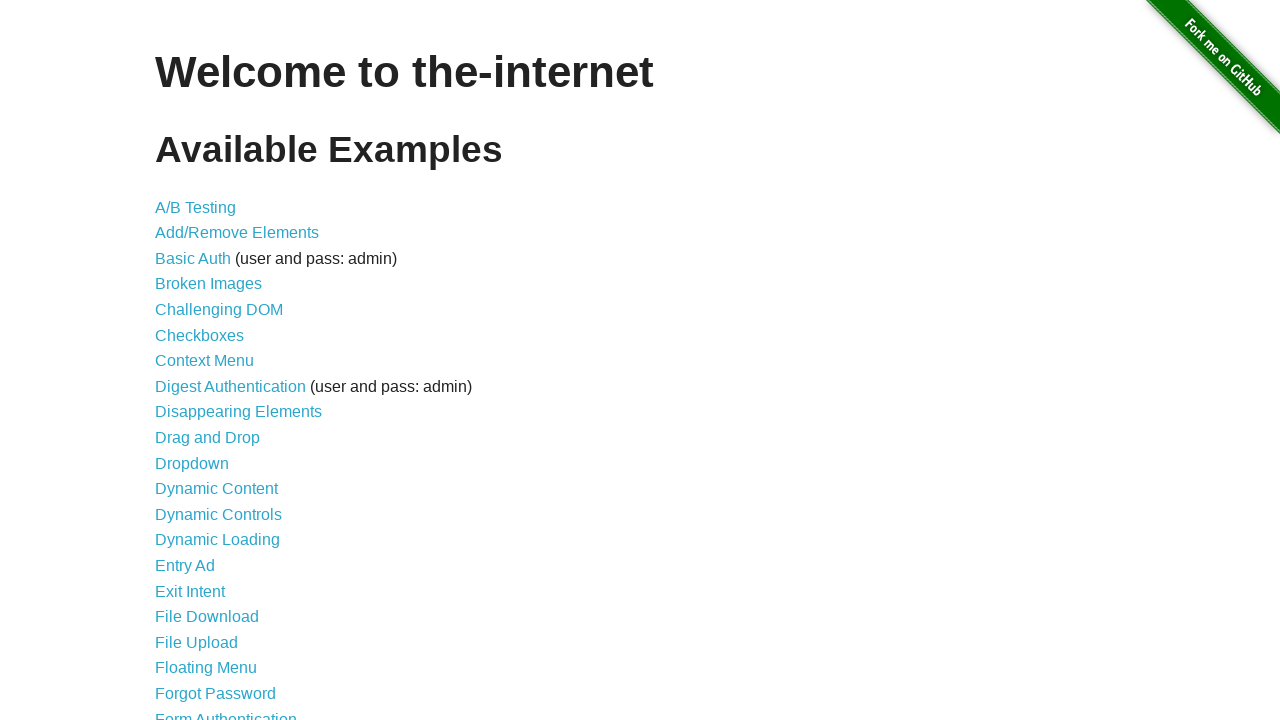

Clicked on Form Authentication link at (226, 712) on text=Form Authentication
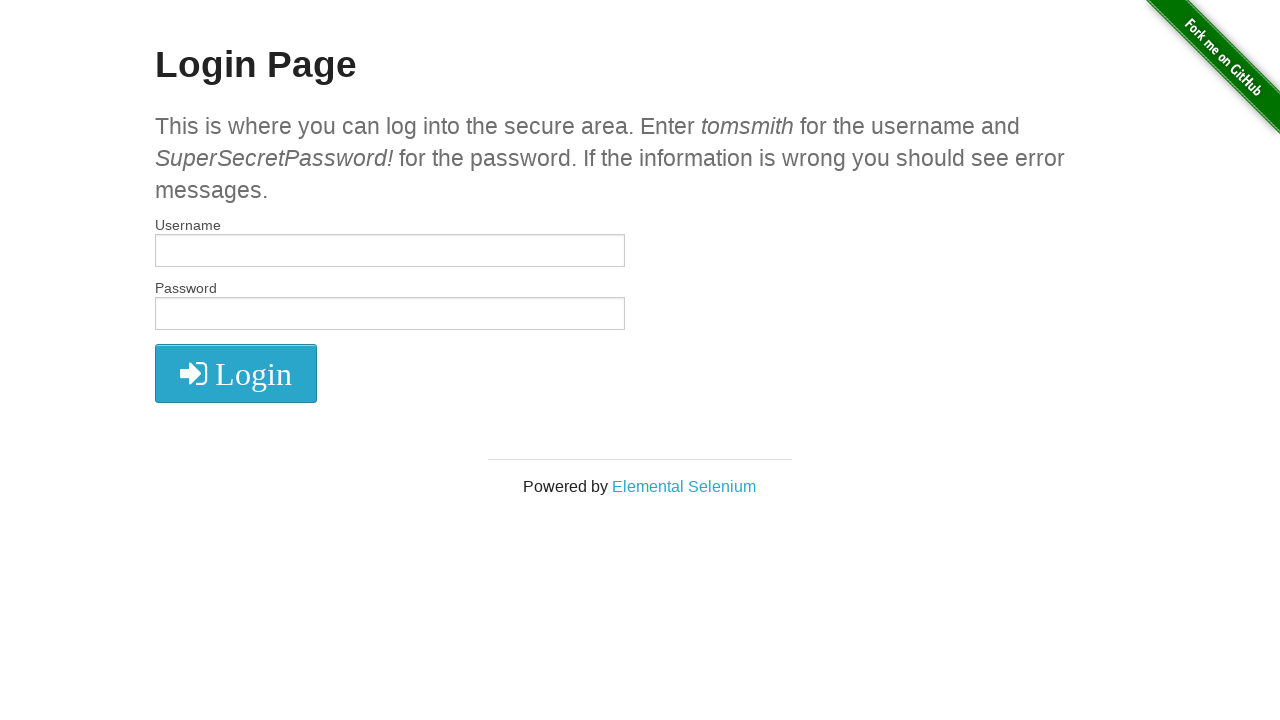

Verified first label displays 'Username' text
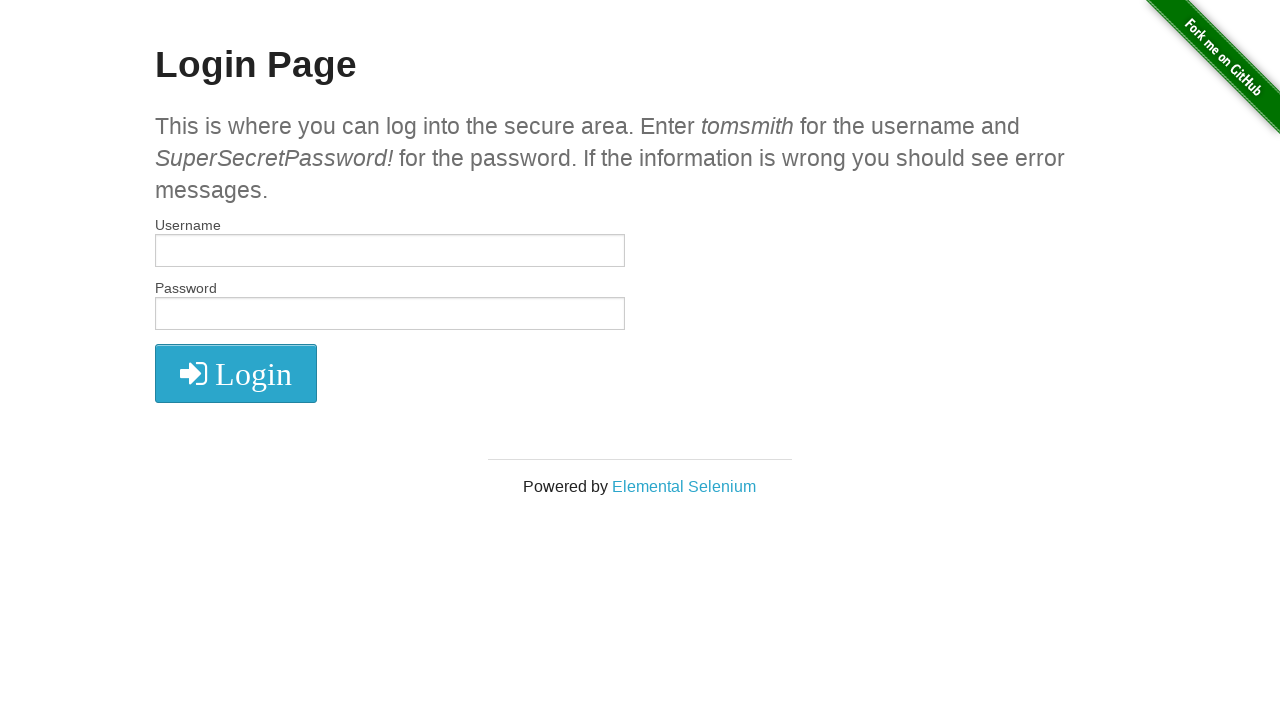

Verified second label displays 'Password' text
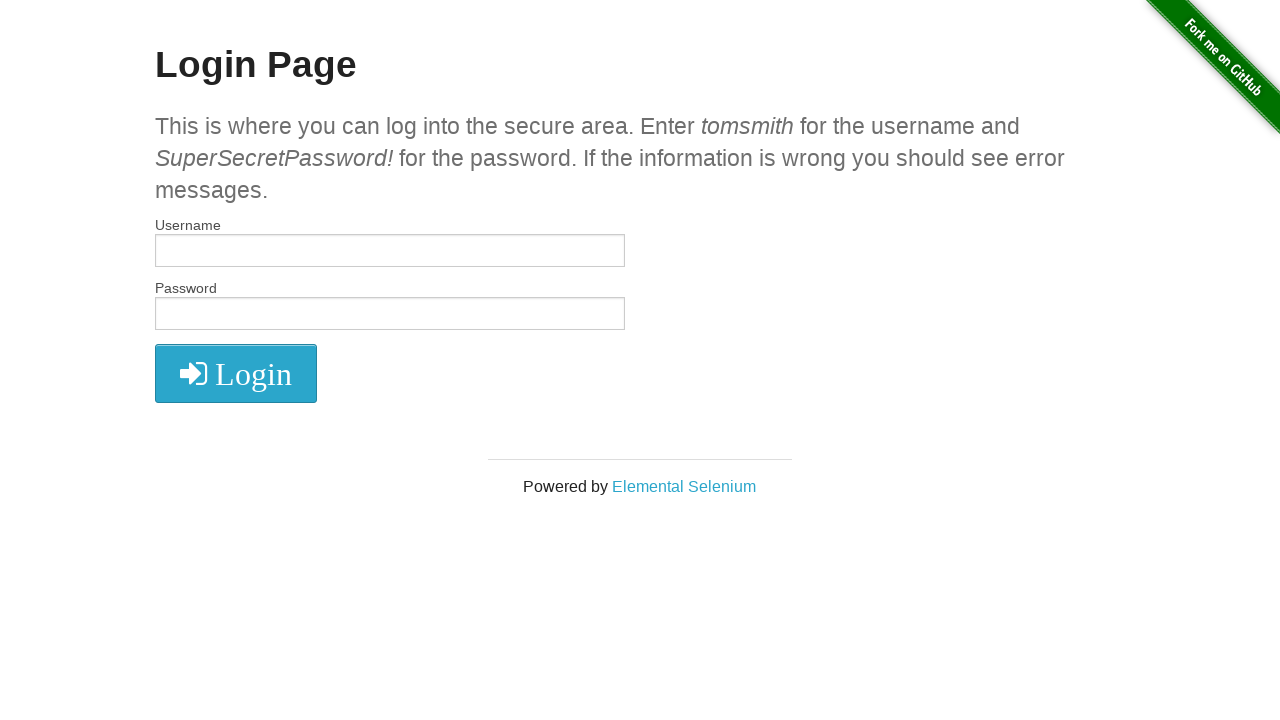

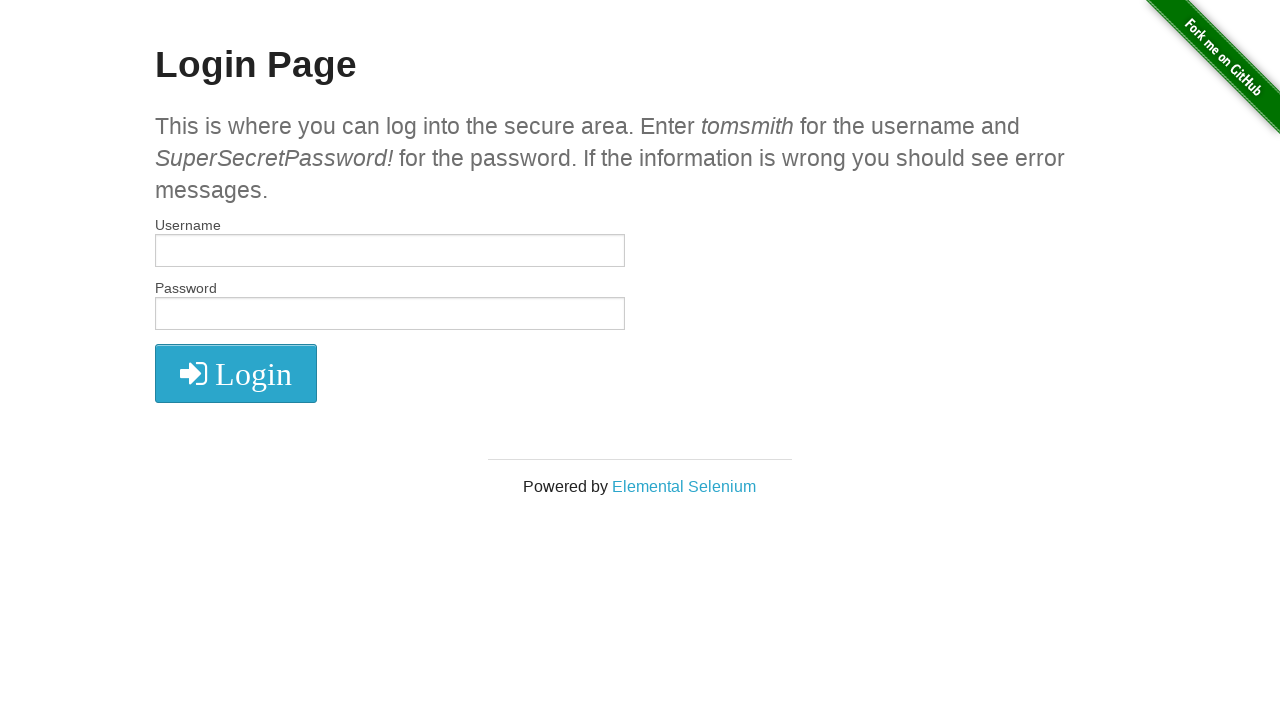